Tests signup form validation by clicking the continue button without filling any fields and verifying that appropriate error messages are displayed for empty email and password

Starting URL: https://cashwise.us

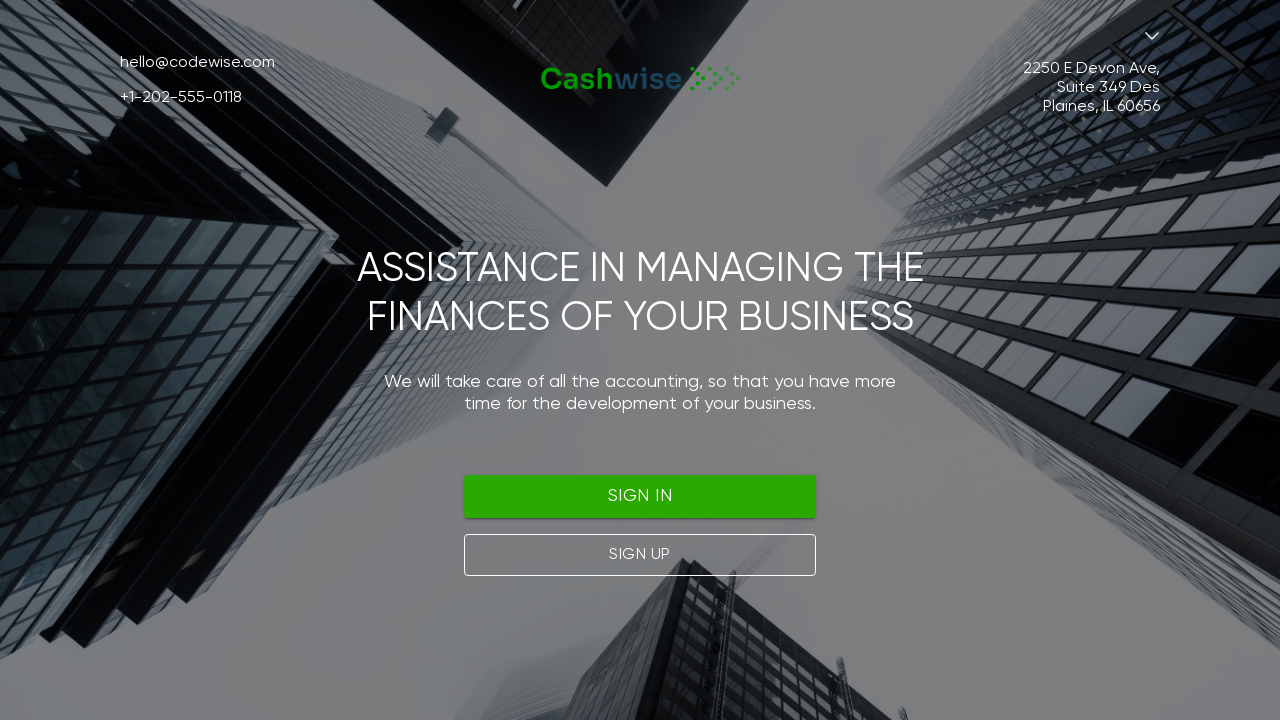

Navigated to https://cashwise.us
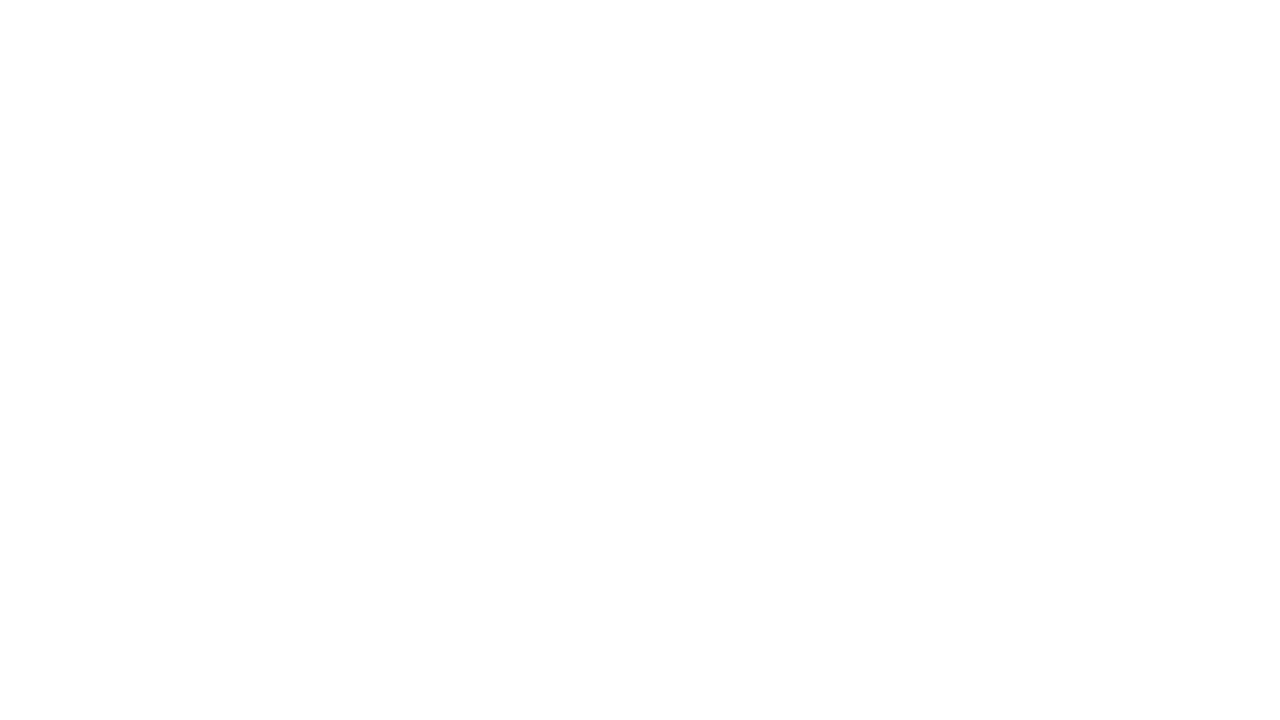

Clicked Sign Up button at (640, 555) on (//button)[2]
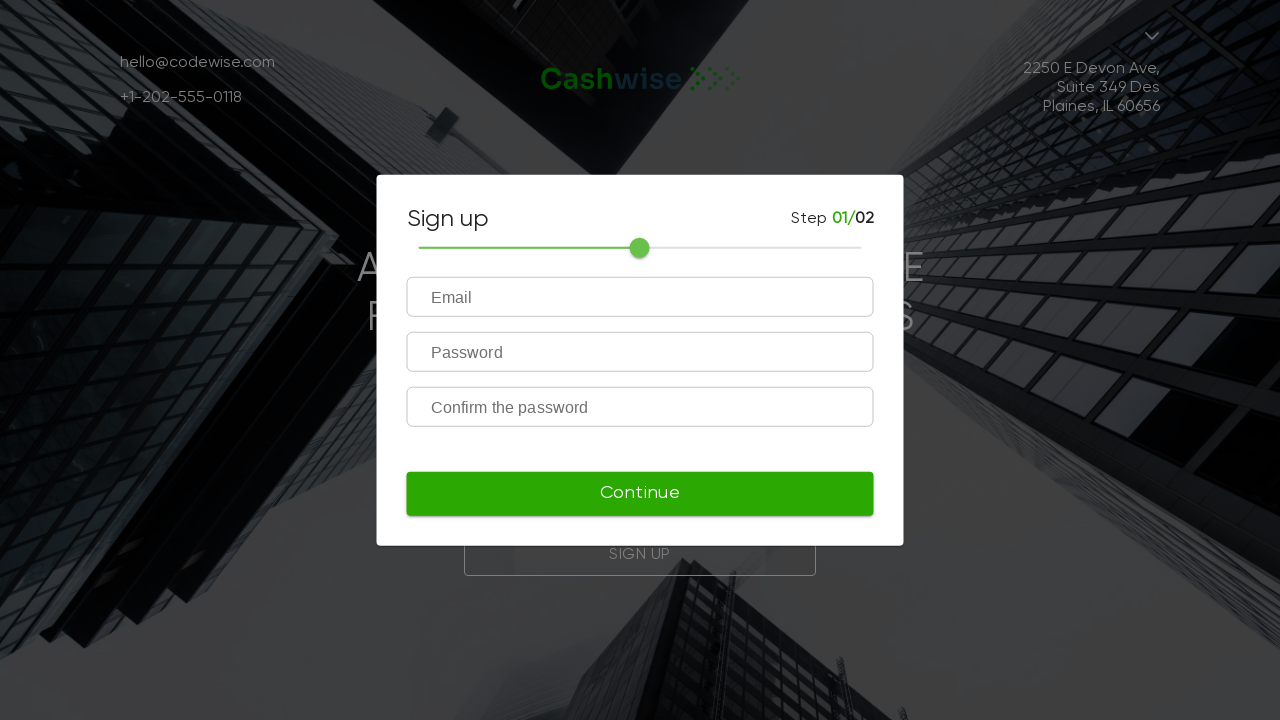

Clicked Continue button without filling any fields at (640, 494) on xpath=//form[@id='register-form-1']/../button
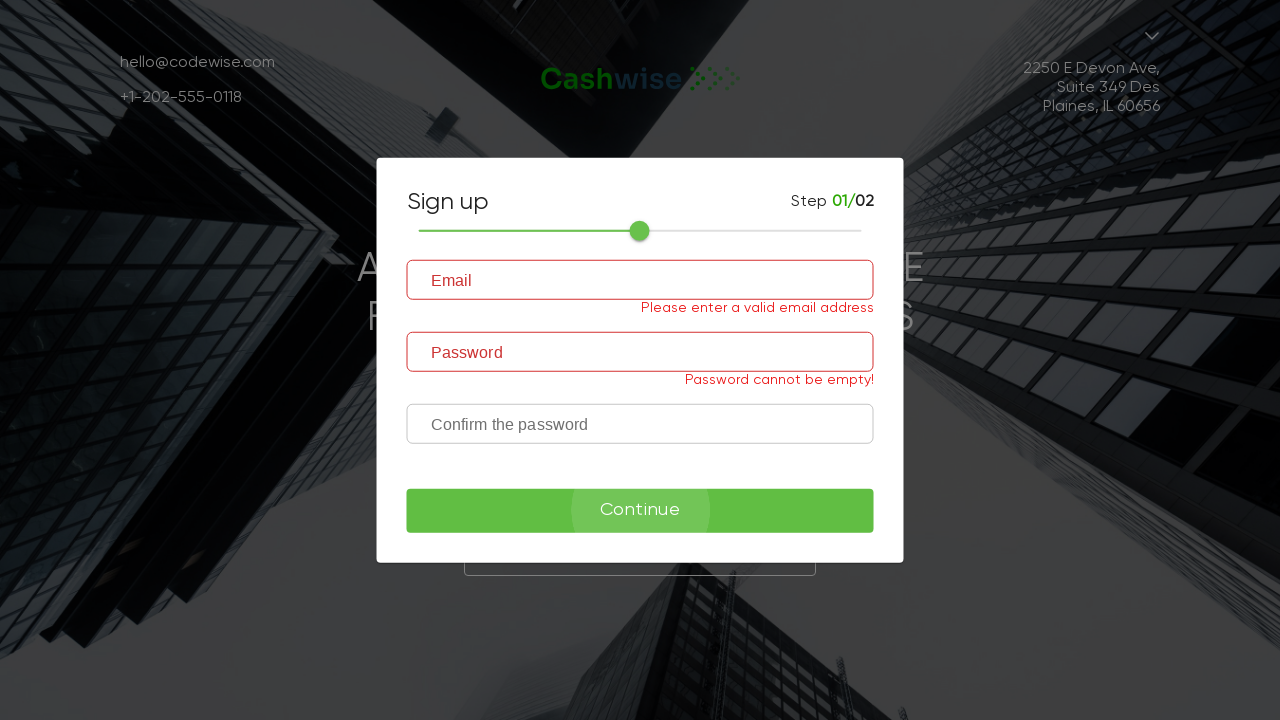

Error messages appeared in the form
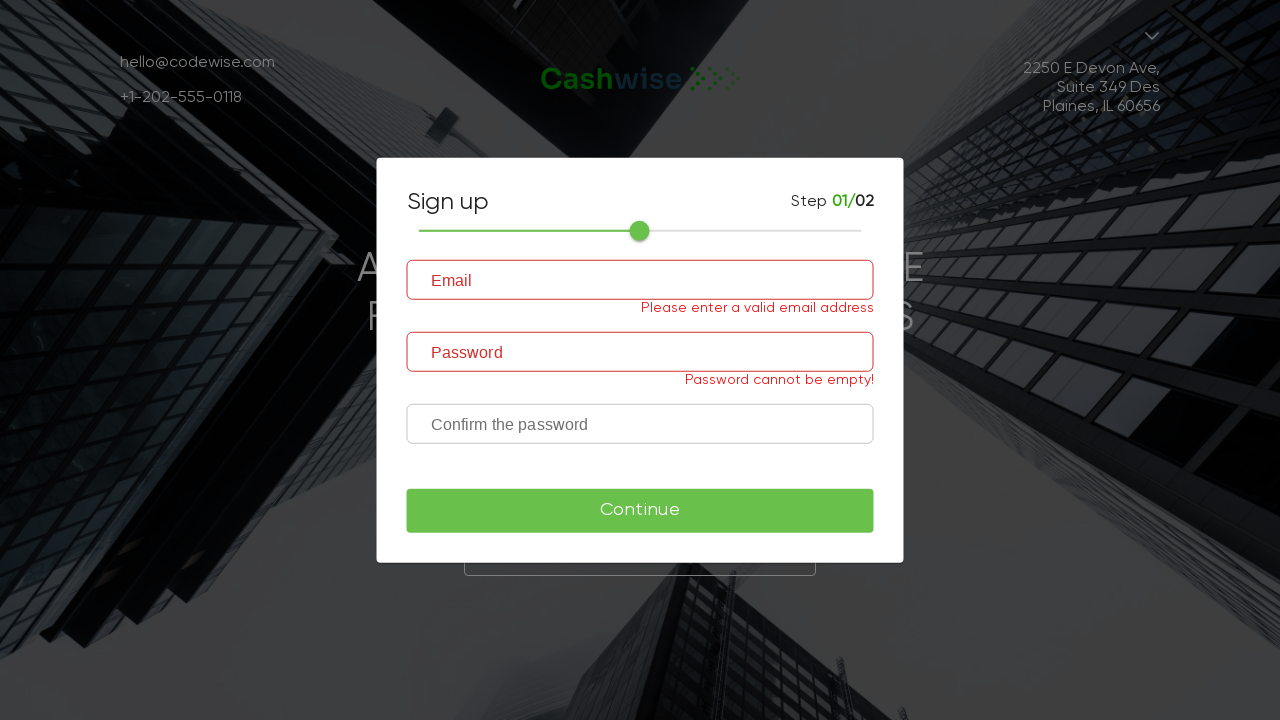

Email error message is visible
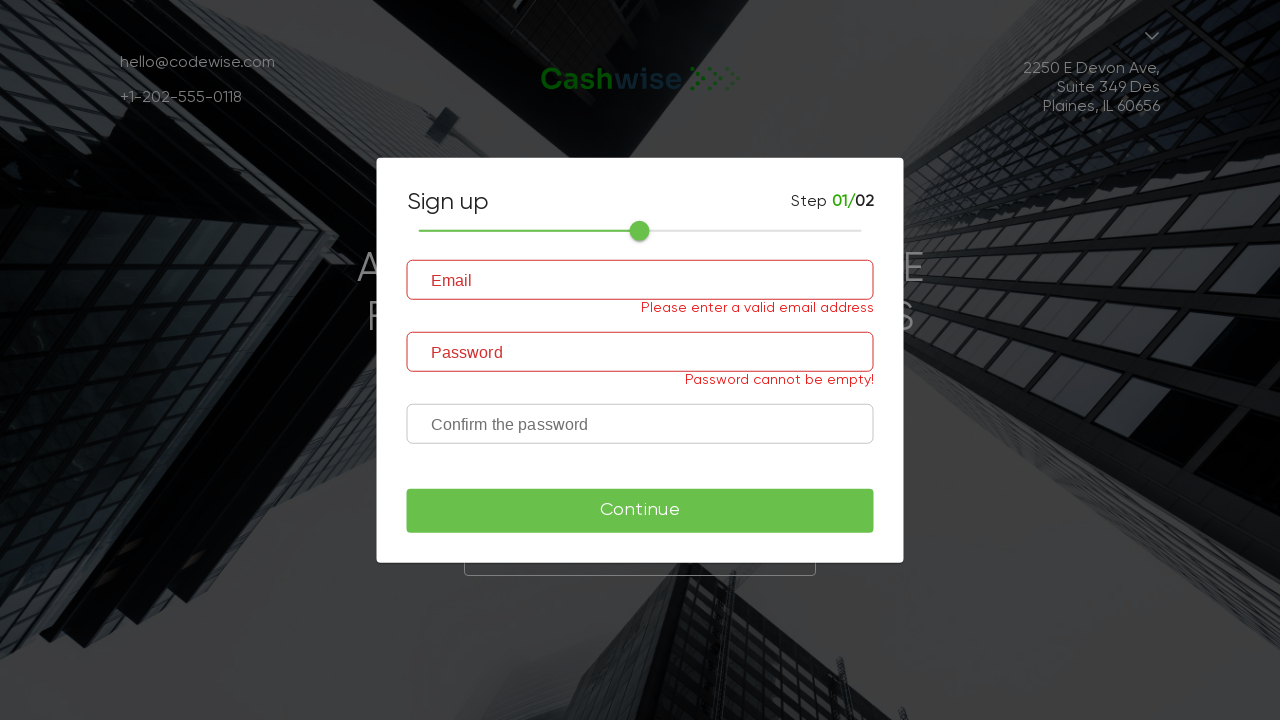

Password error message is visible
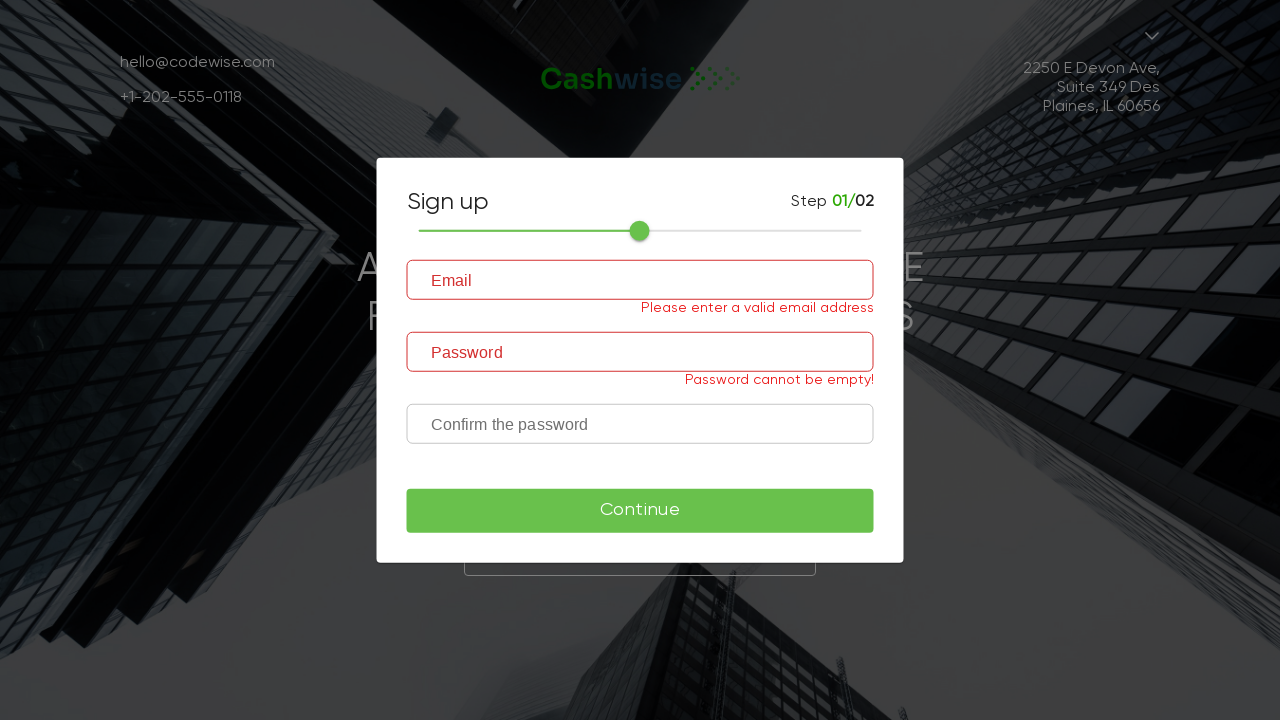

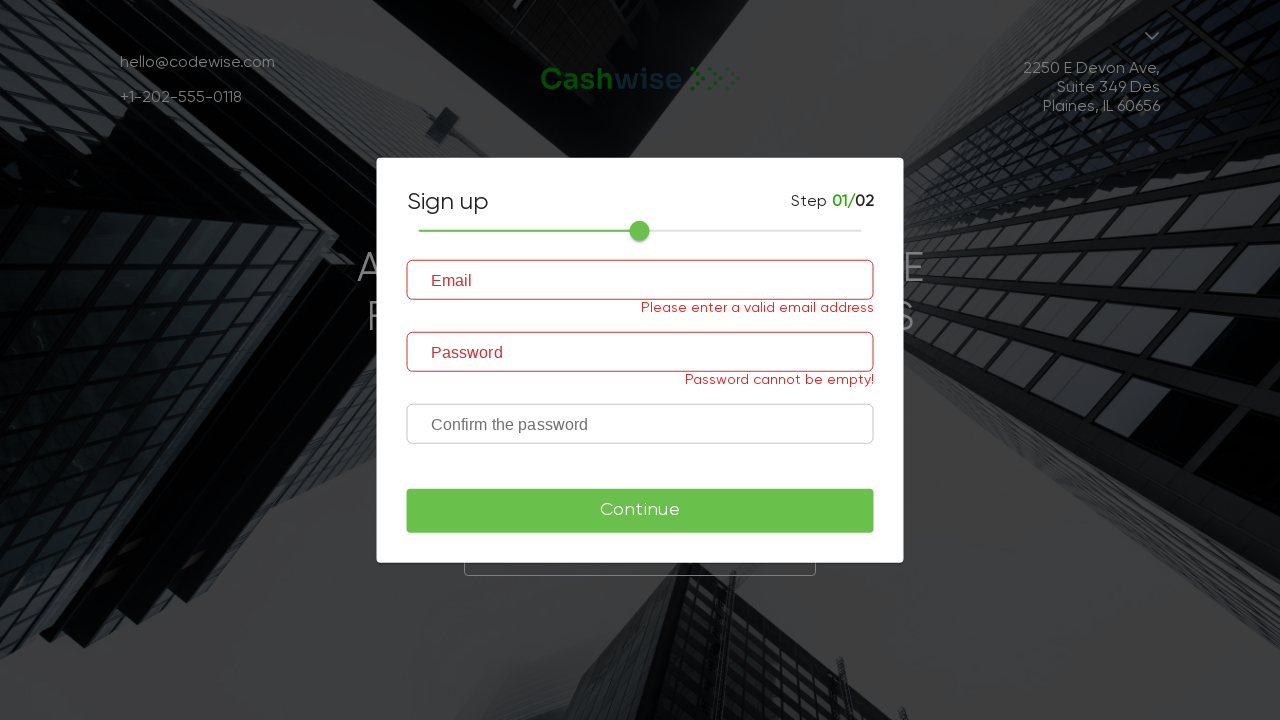